Tests tab navigation by clicking a link that opens in a new tab and verifying content on the target page

Starting URL: https://rahulshettyacademy.com/AutomationPractice/

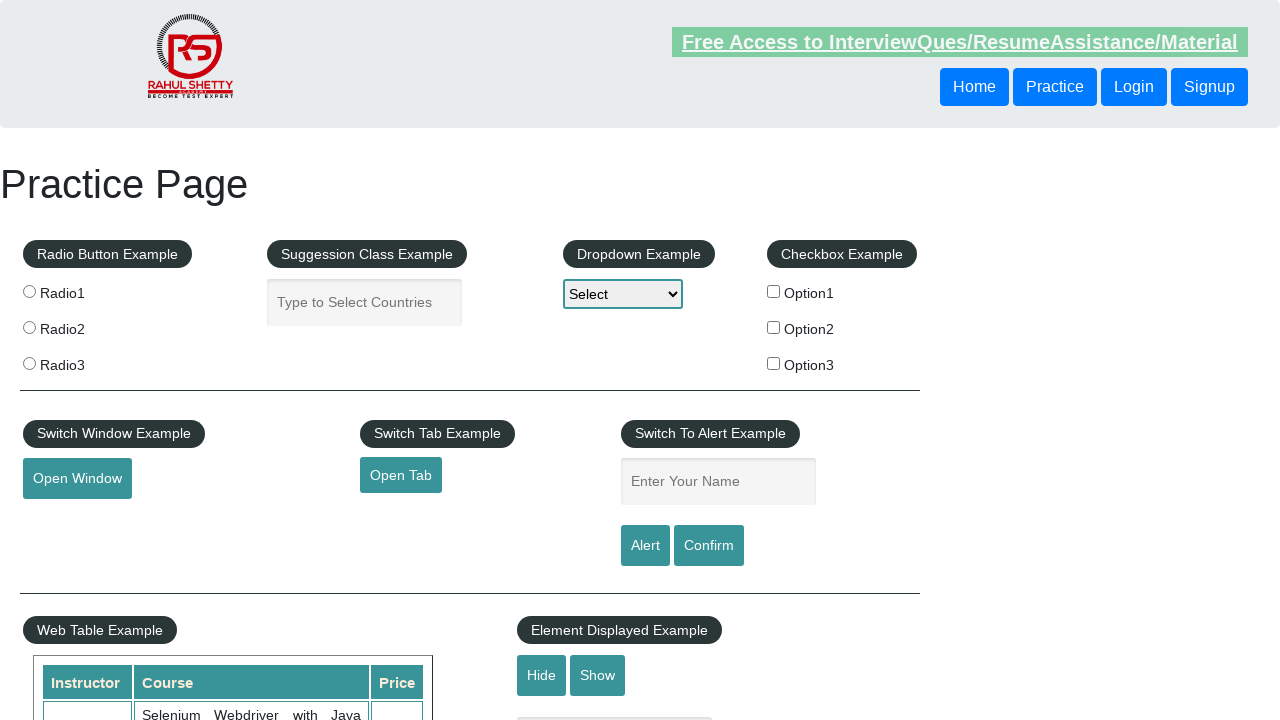

Removed target attribute from tab link to open in same tab
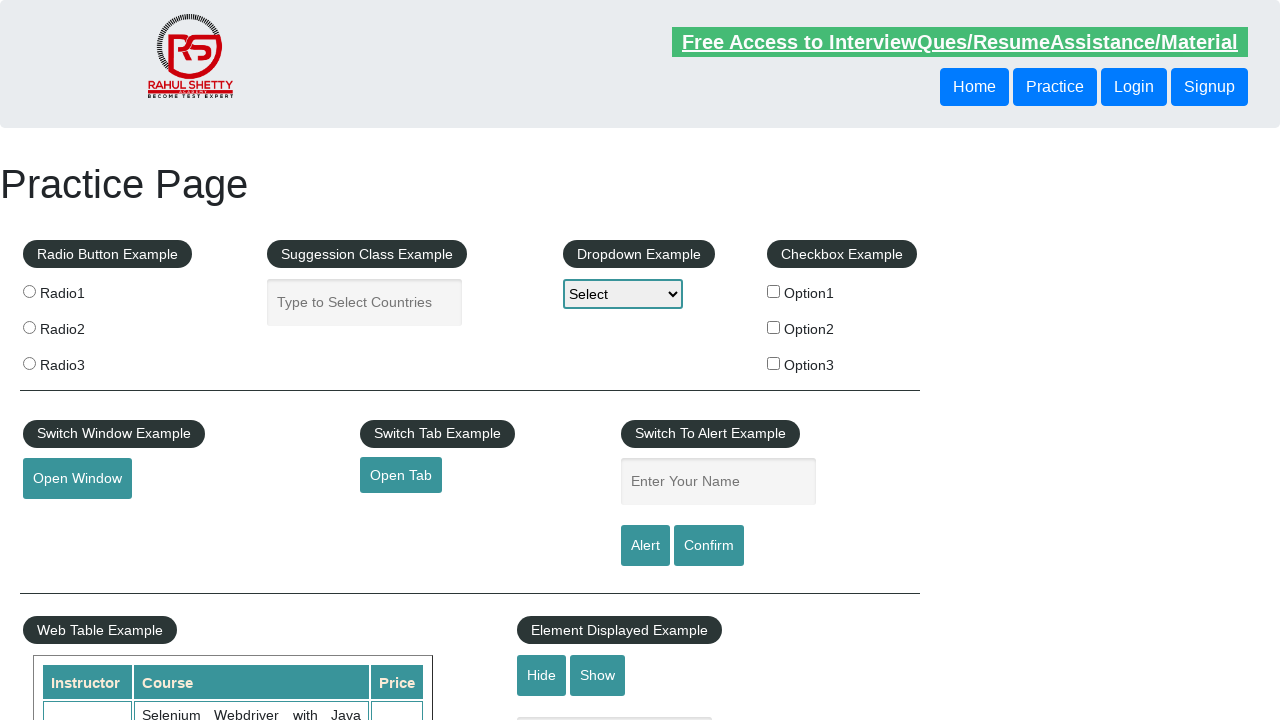

Clicked tab link to navigate at (401, 475) on #opentab
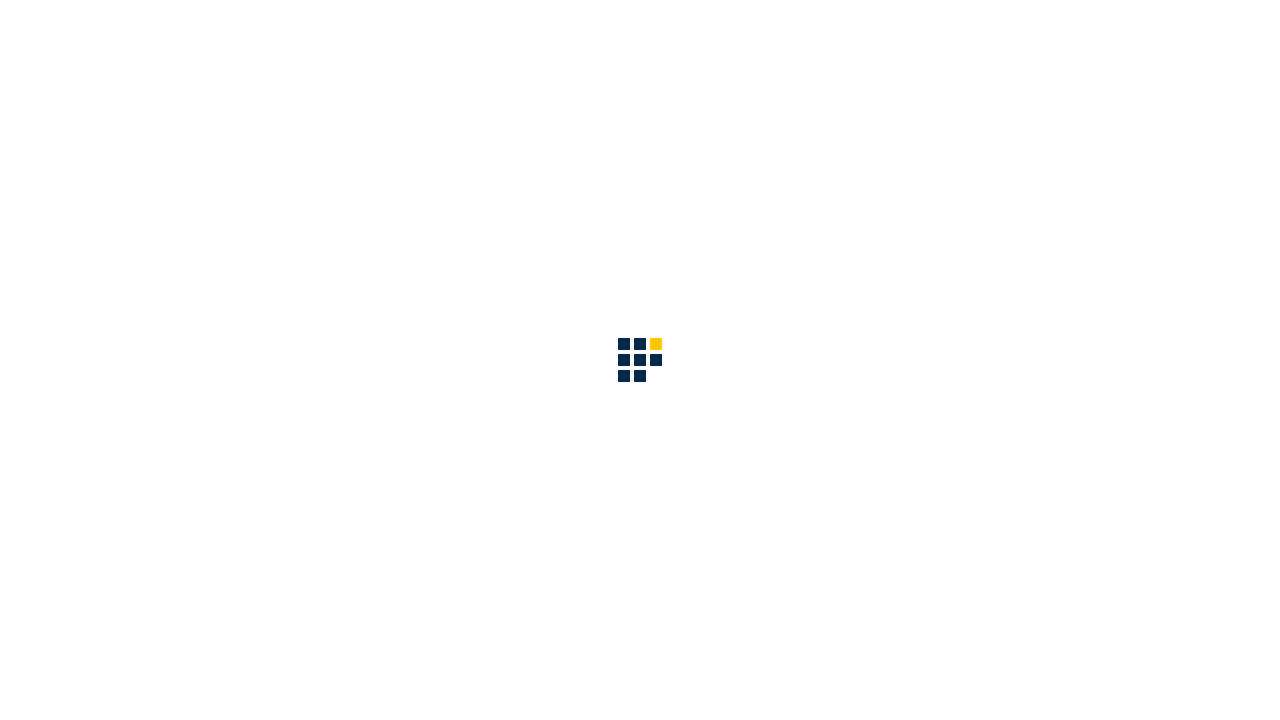

Waited for page content to load - heading element appeared
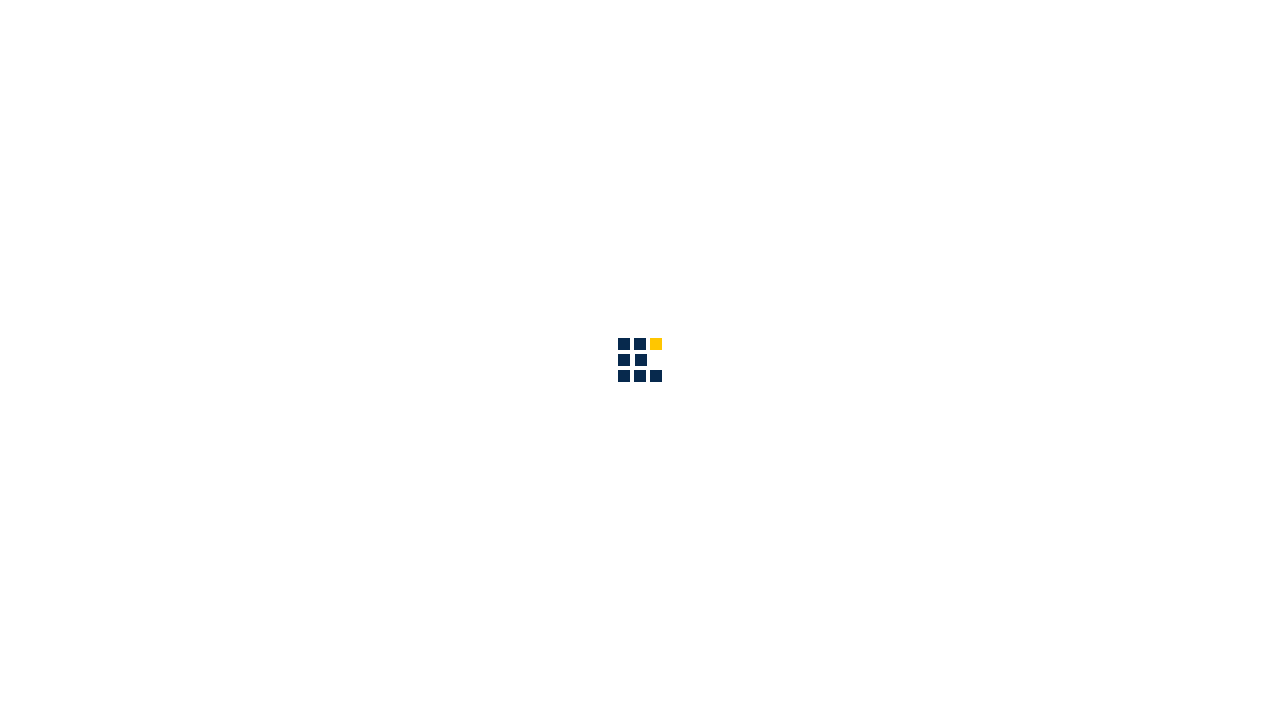

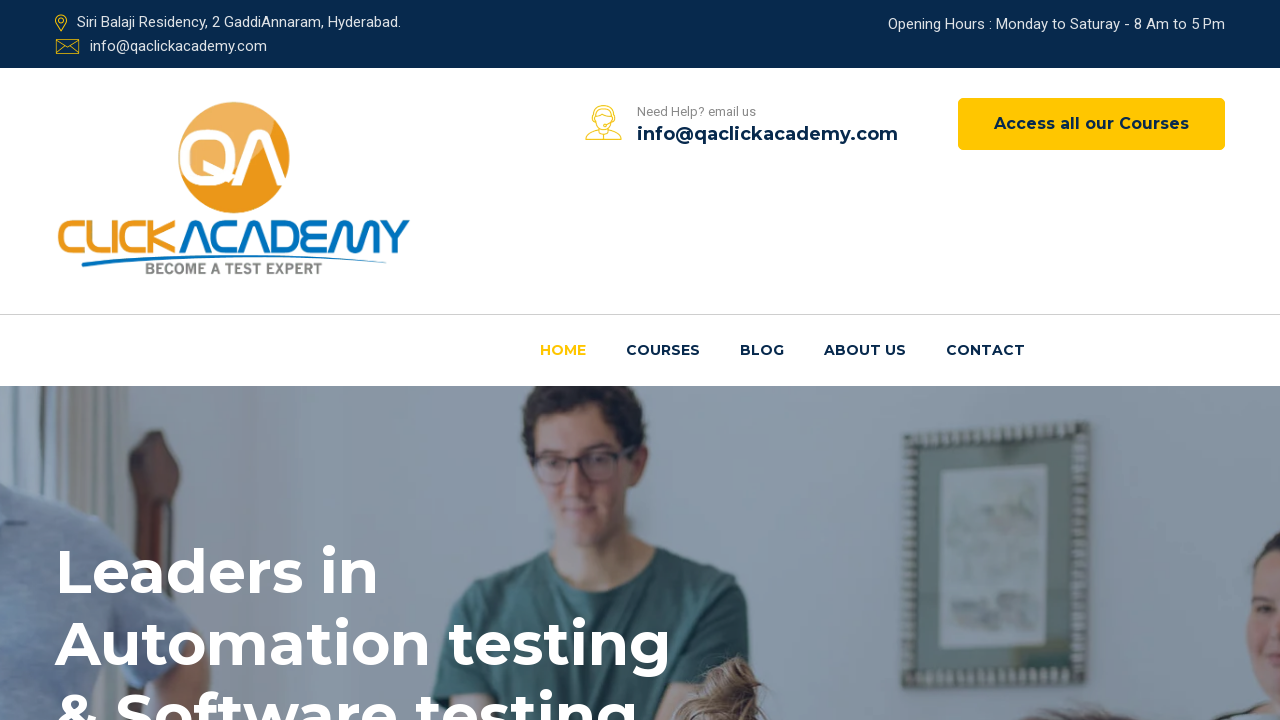